Tests custom radio button and checkbox components on Angular Material demo pages using JavaScript click

Starting URL: https://material.angular.io/components/radio/examples

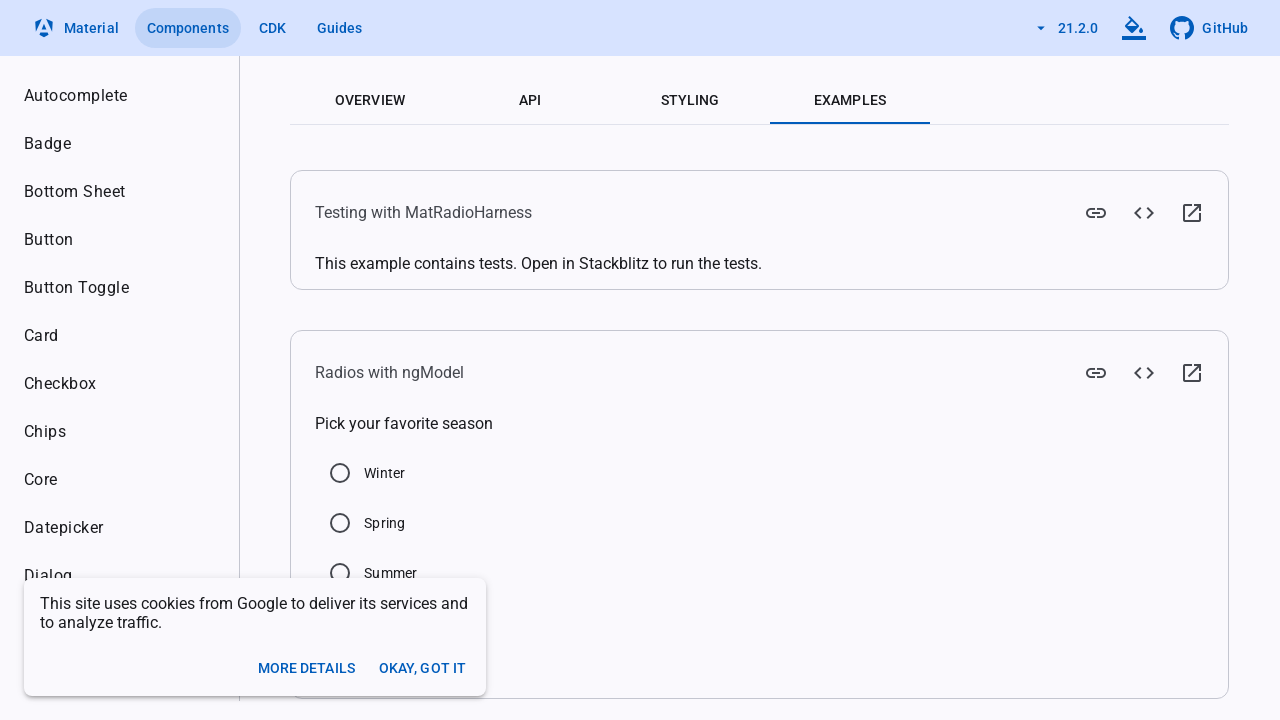

Clicked Winter radio button using JavaScript
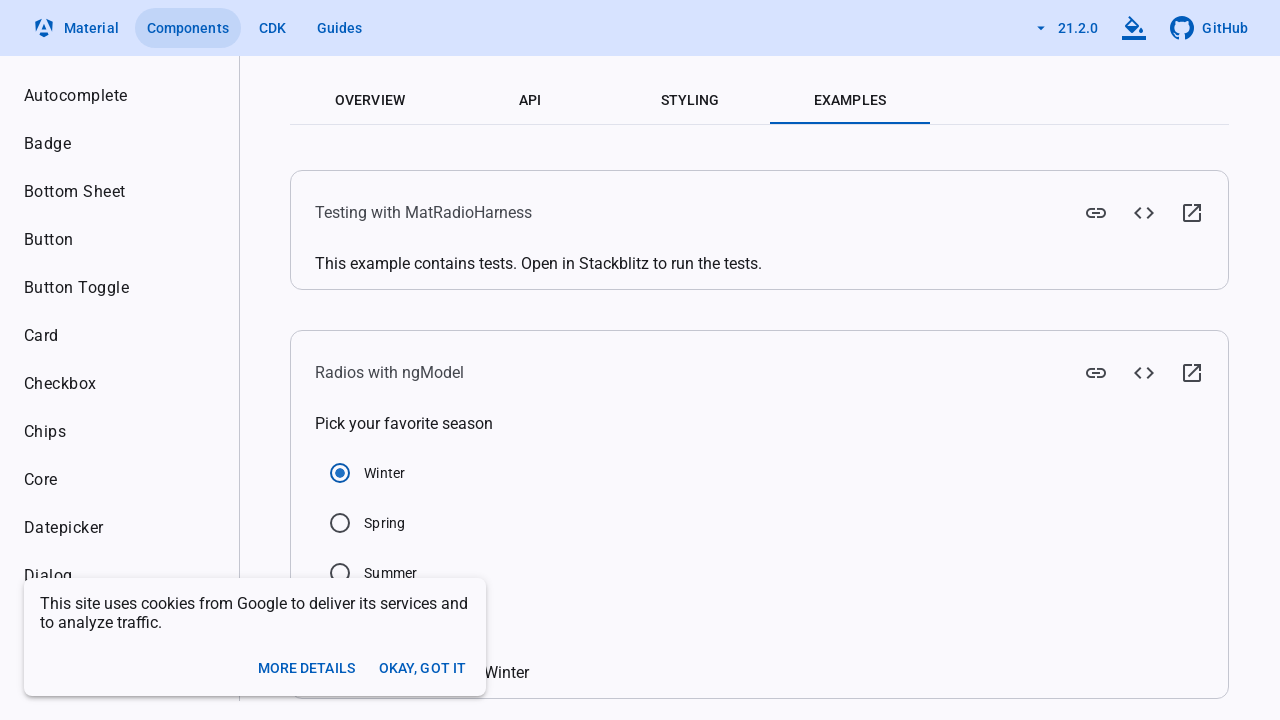

Waited 2000ms for Winter radio button interaction to complete
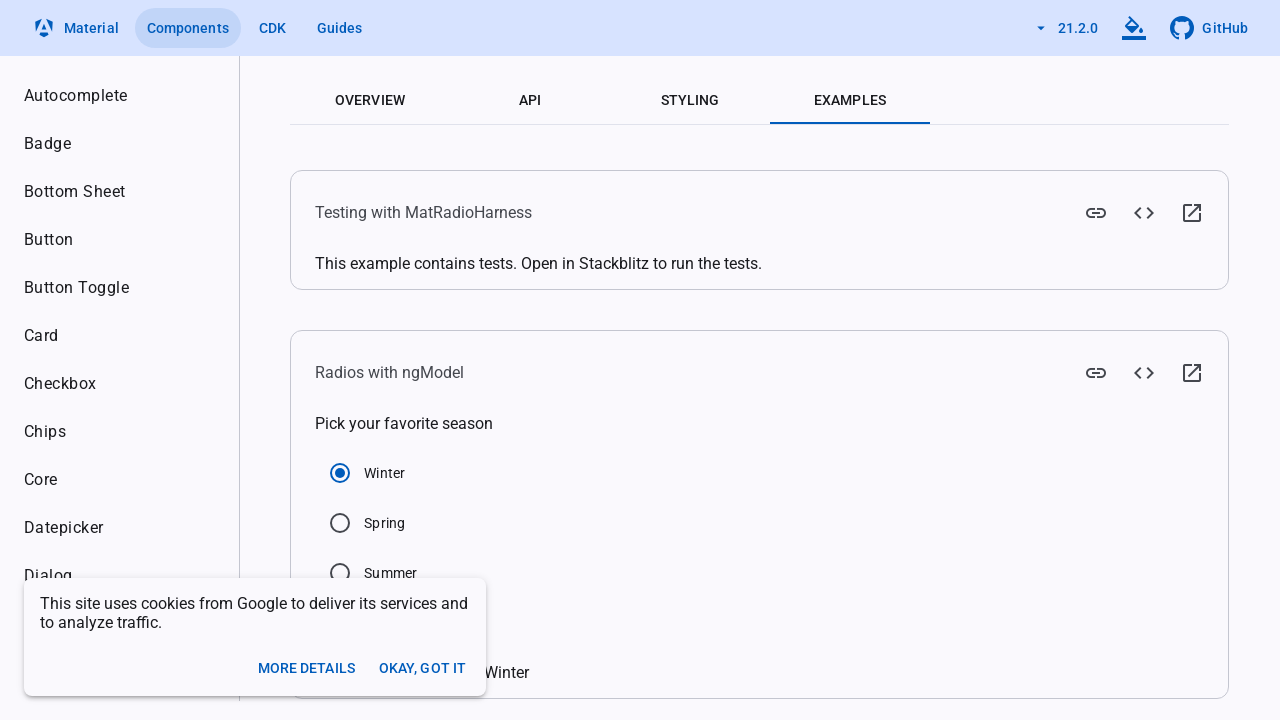

Verified Winter radio button is checked
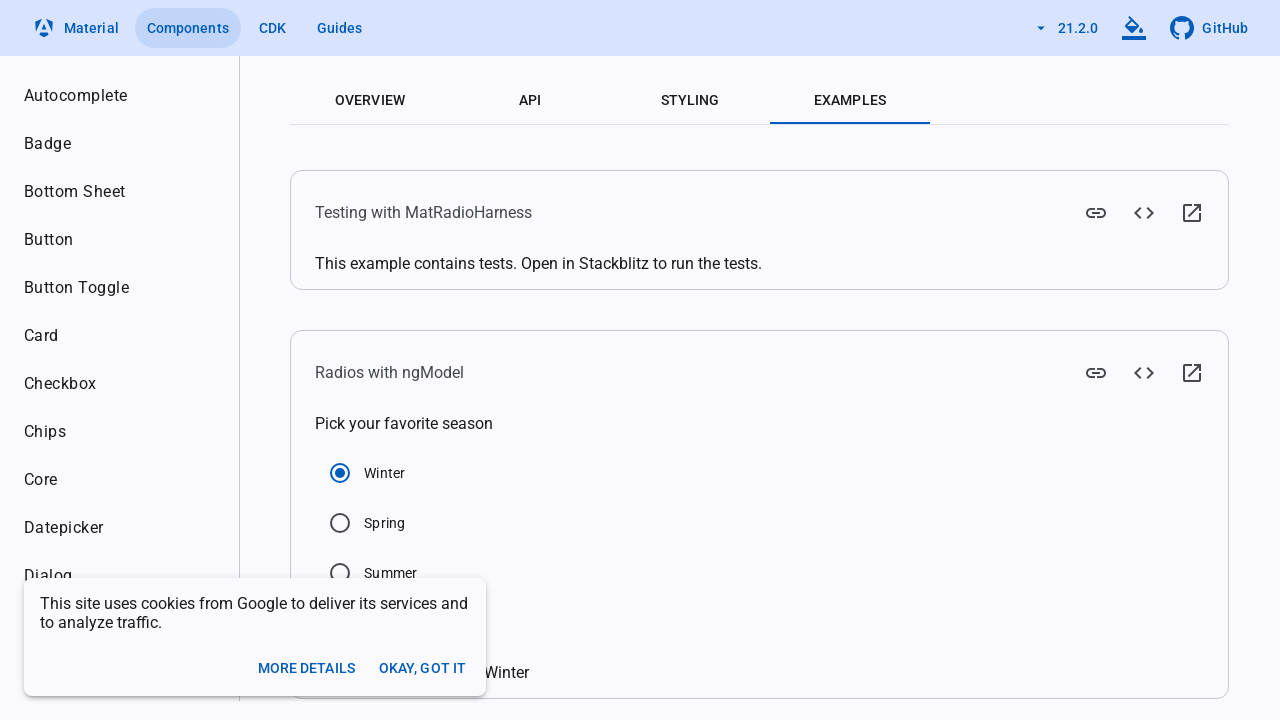

Navigated to Angular Material checkbox examples page
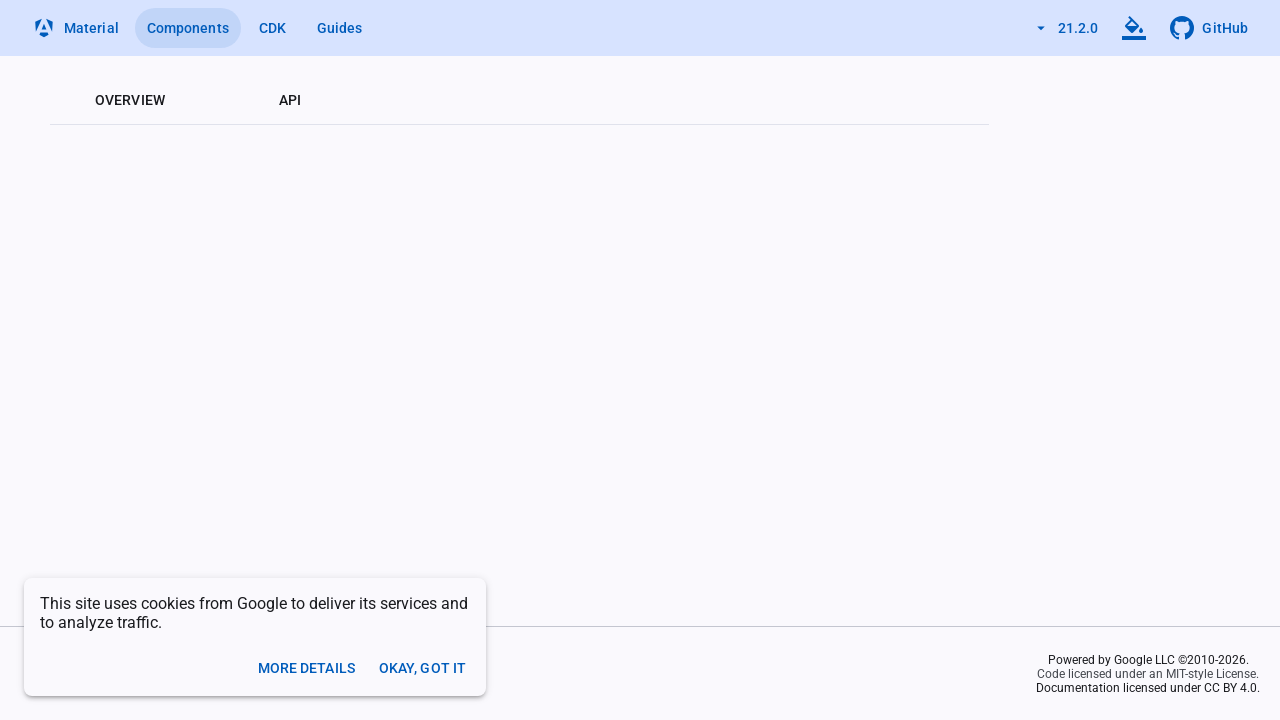

Clicked first checkbox (mat-mdc-checkbox-1-input) using JavaScript
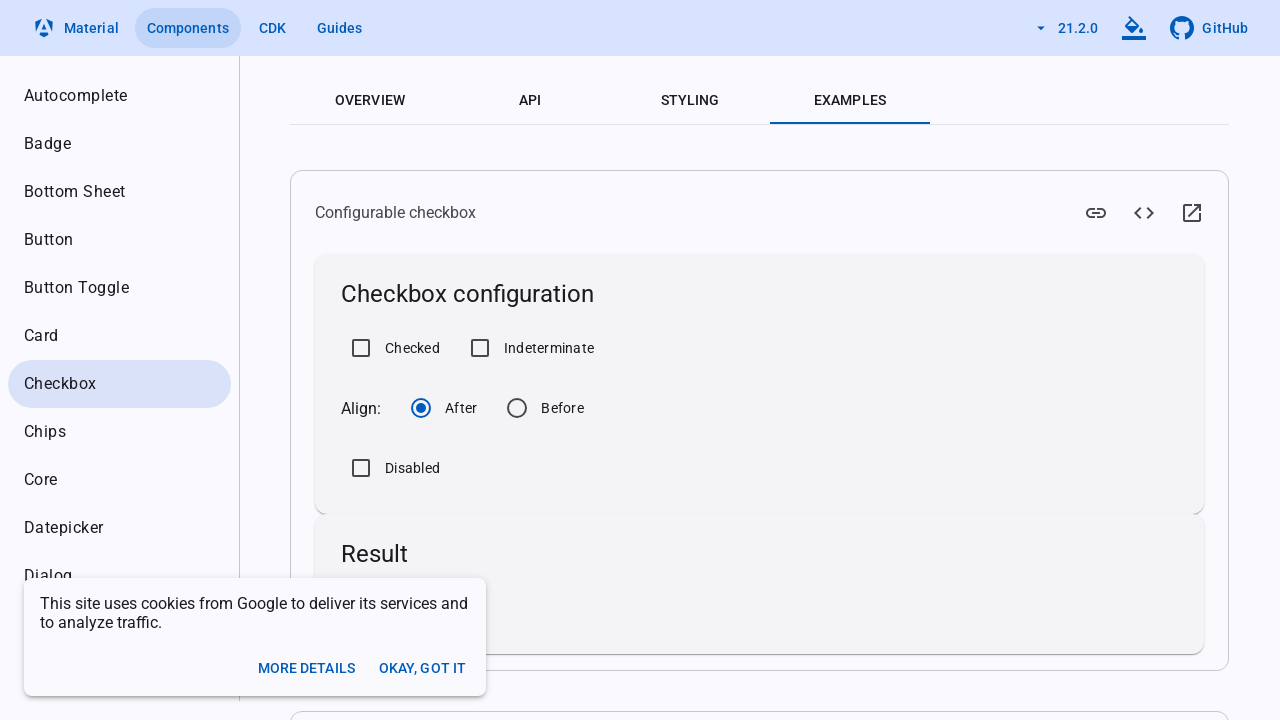

Clicked second checkbox (mat-mdc-checkbox-2-input) using JavaScript
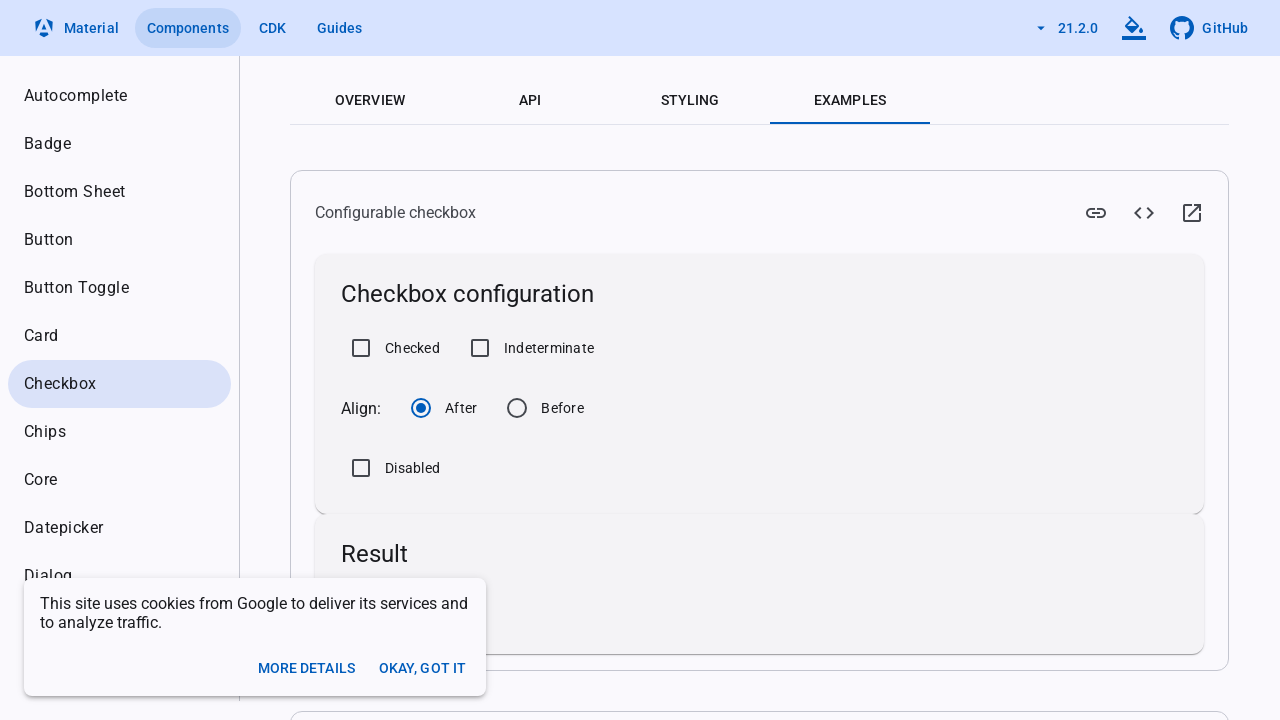

Waited 2000ms for checkbox interactions to complete
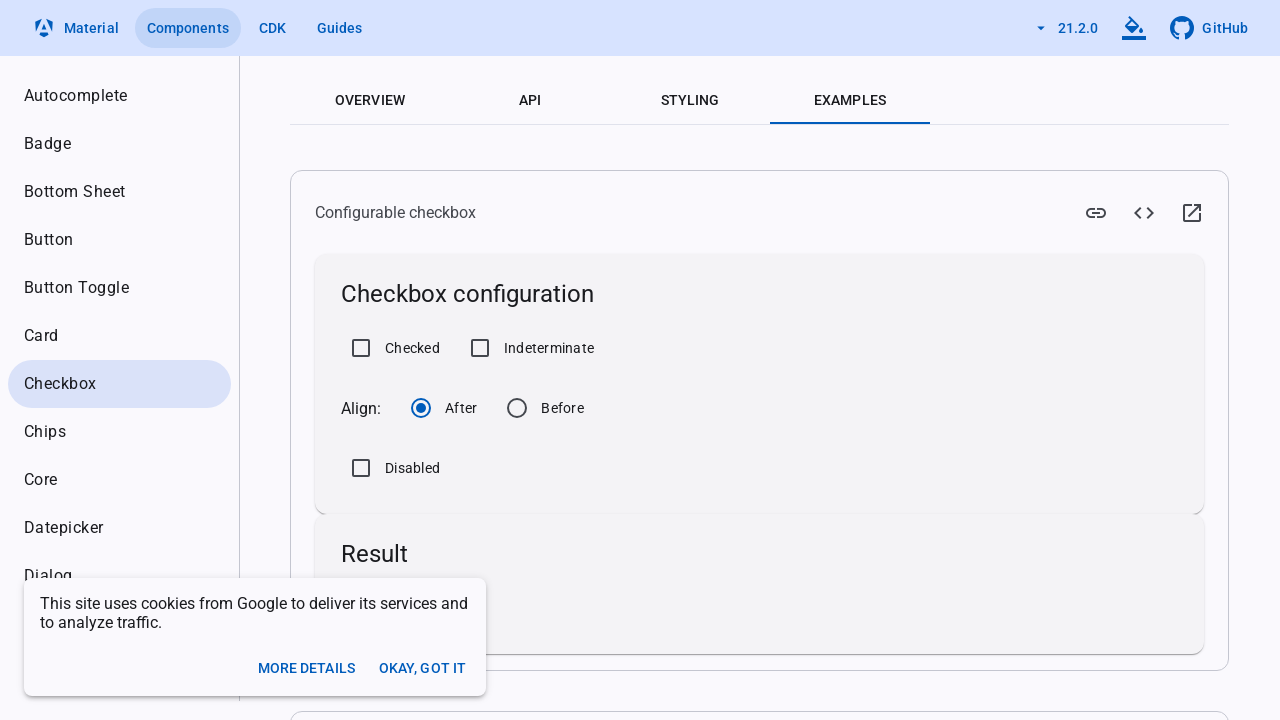

Verified first checkbox is checked
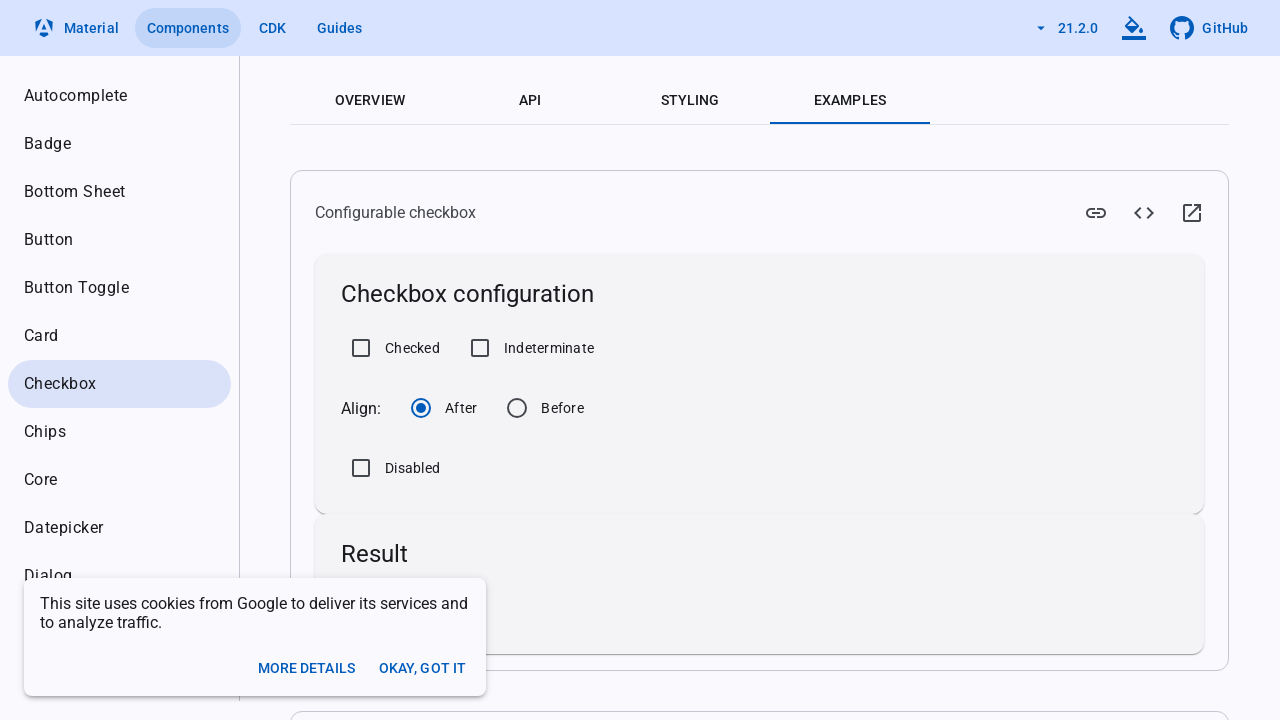

Verified second checkbox is checked
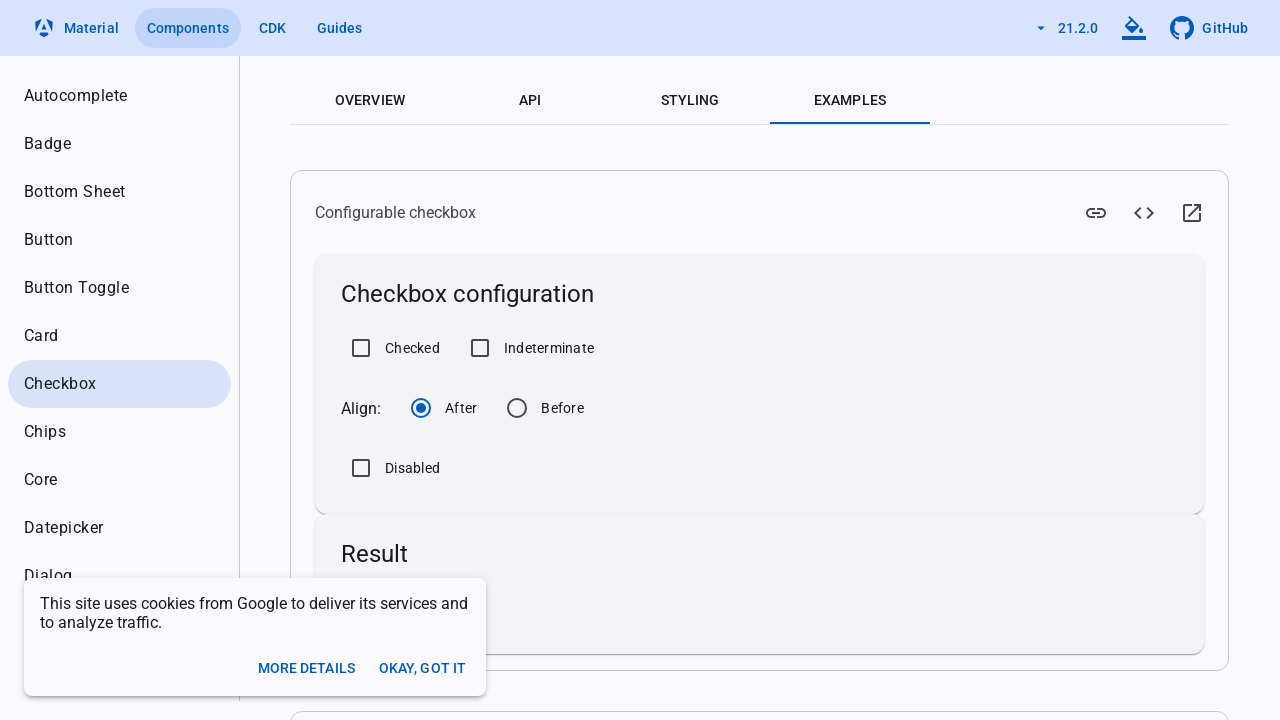

Clicked first checkbox to uncheck using JavaScript
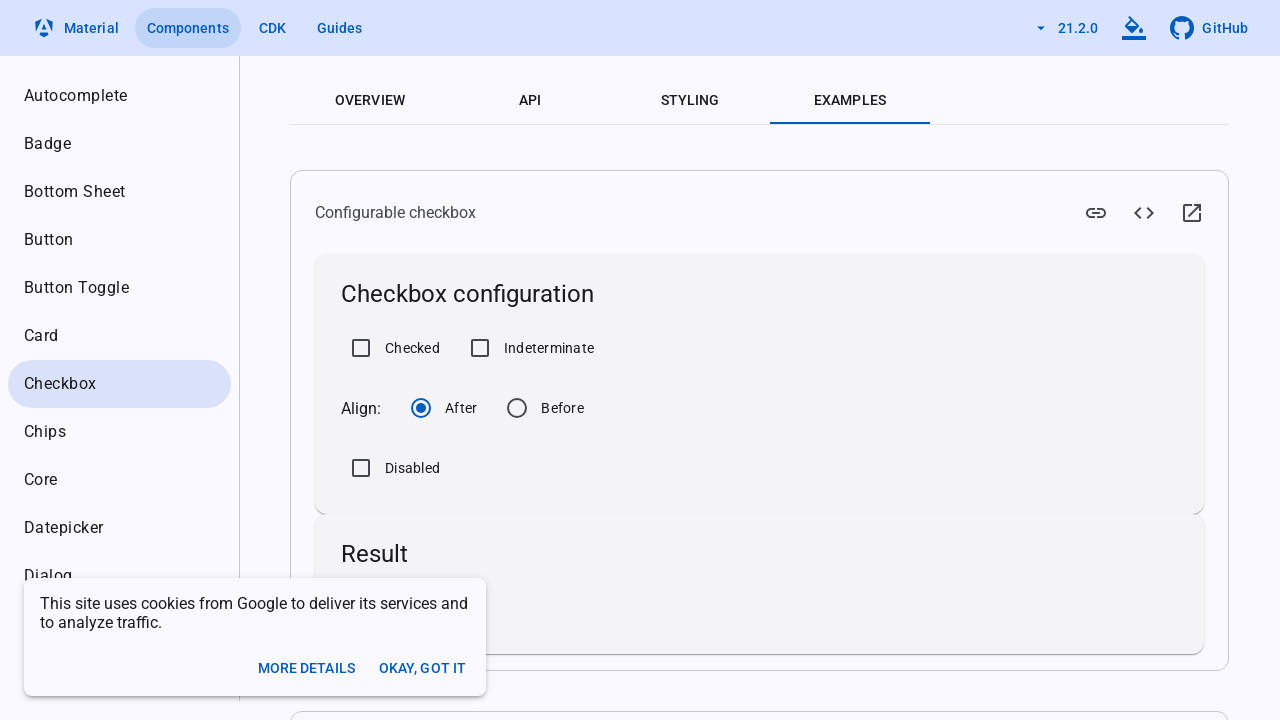

Clicked second checkbox to uncheck using JavaScript
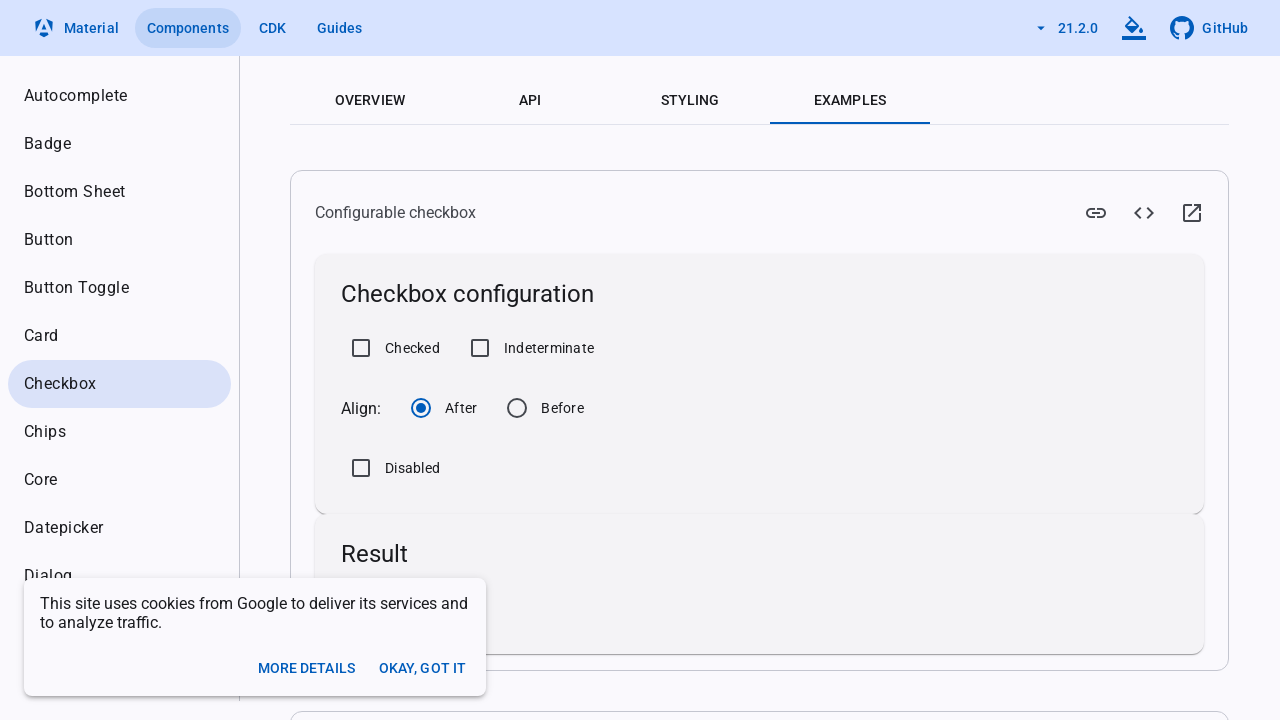

Waited 2000ms for checkbox uncheck interactions to complete
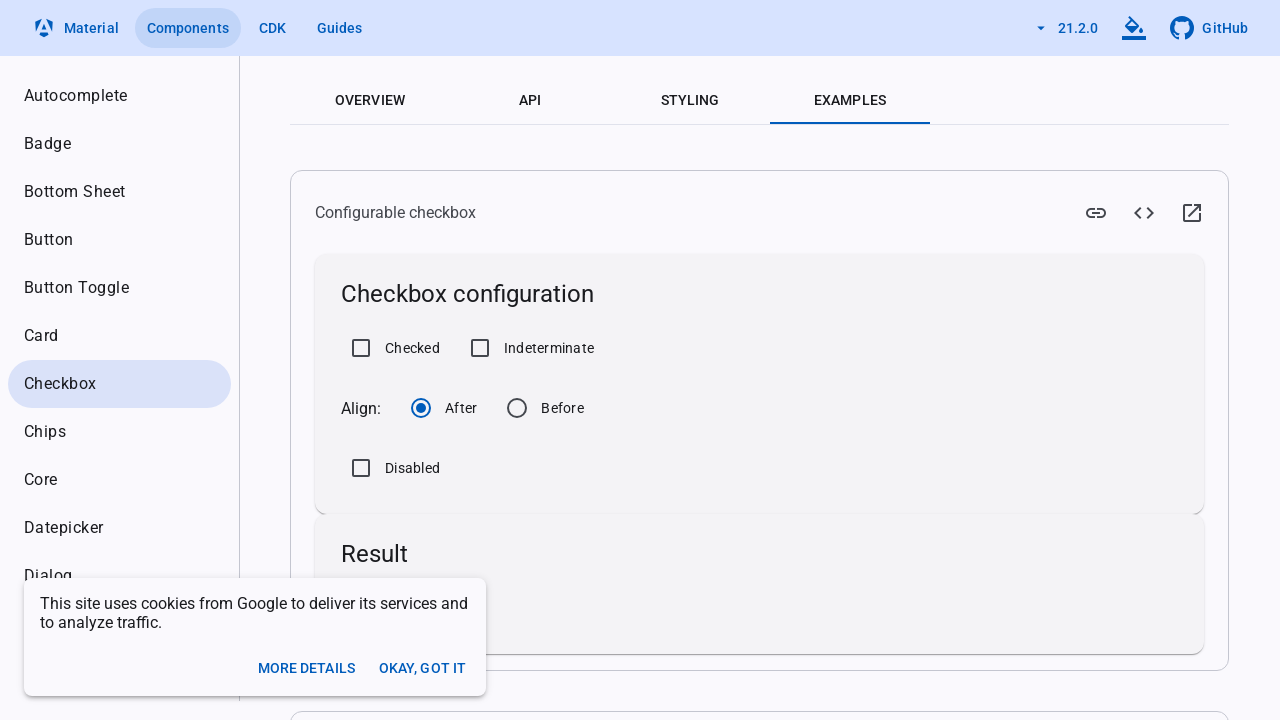

Verified first checkbox is unchecked
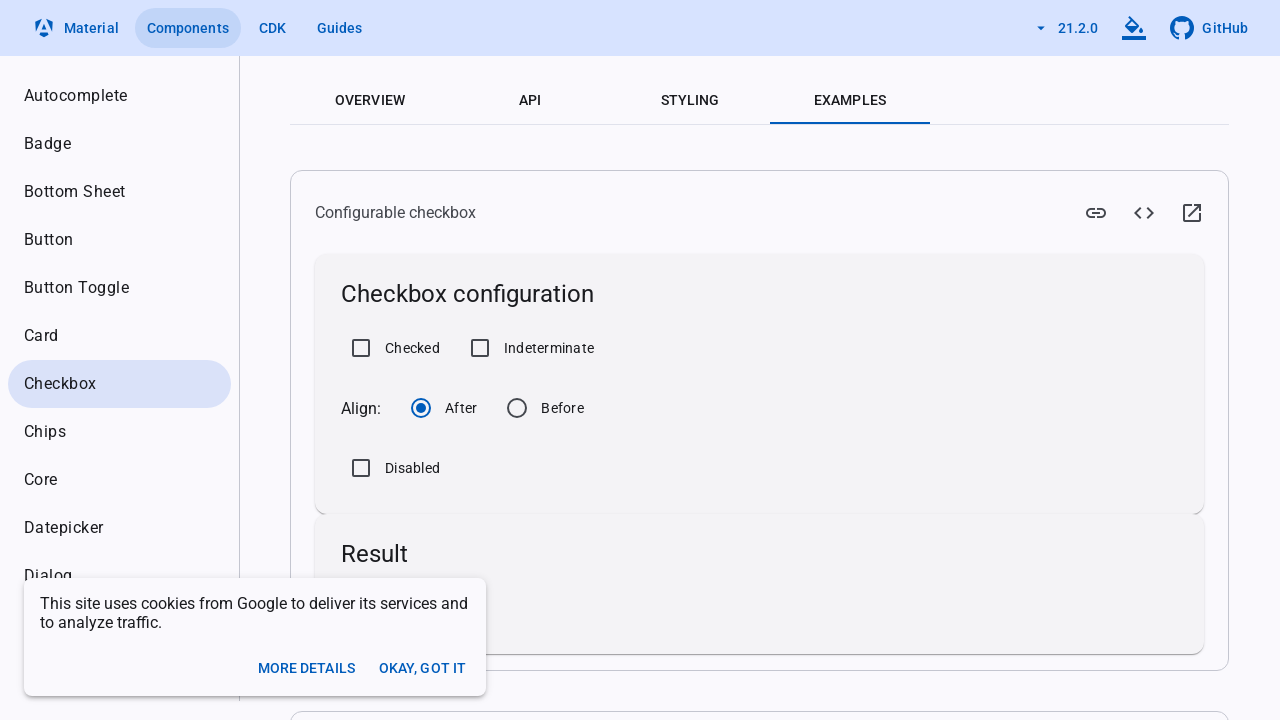

Verified second checkbox is unchecked
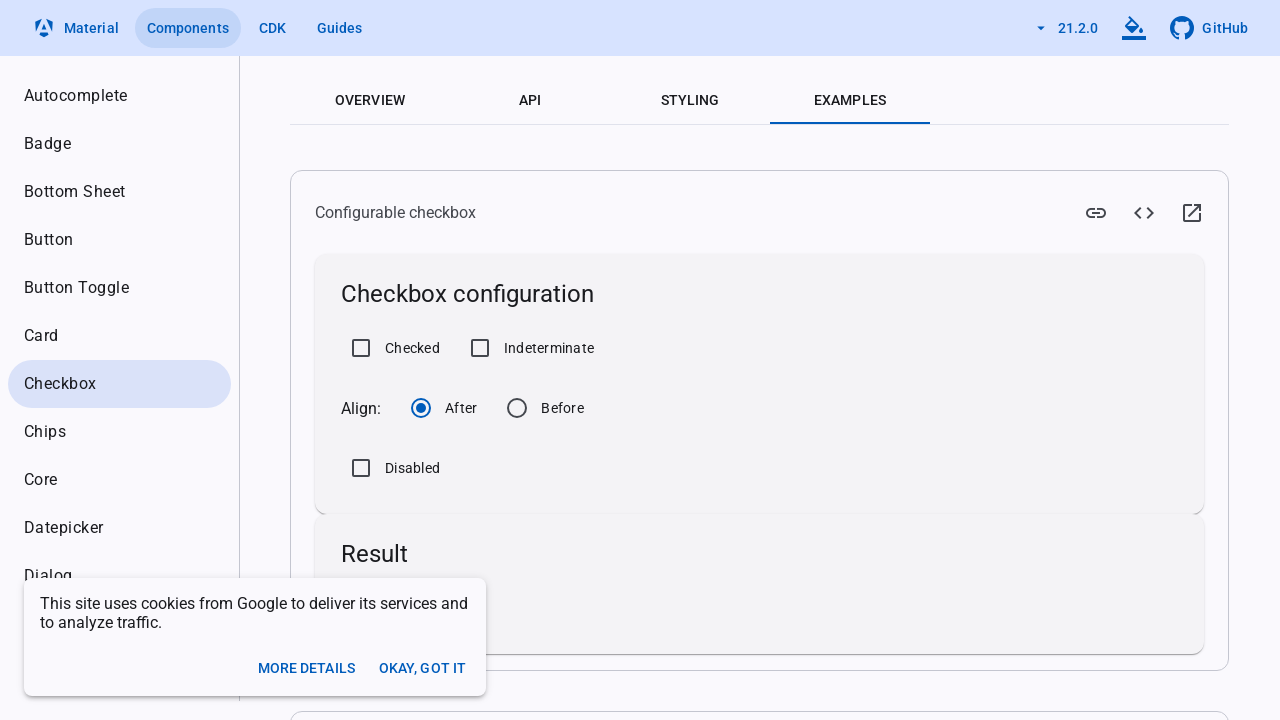

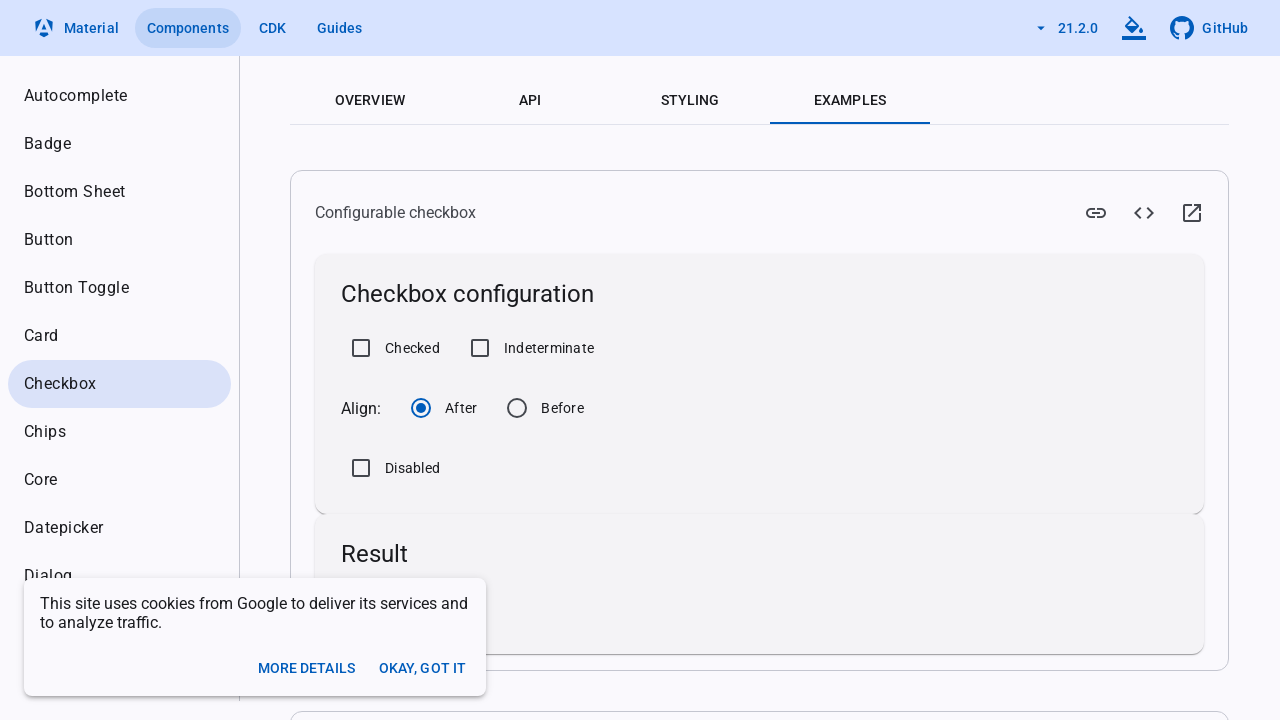